Tests window handling by clicking a button inside an iframe that opens a new window, then switches between windows and closes the new window

Starting URL: https://www.w3schools.com/jsref/tryit.asp?filename=tryjsref_win_open

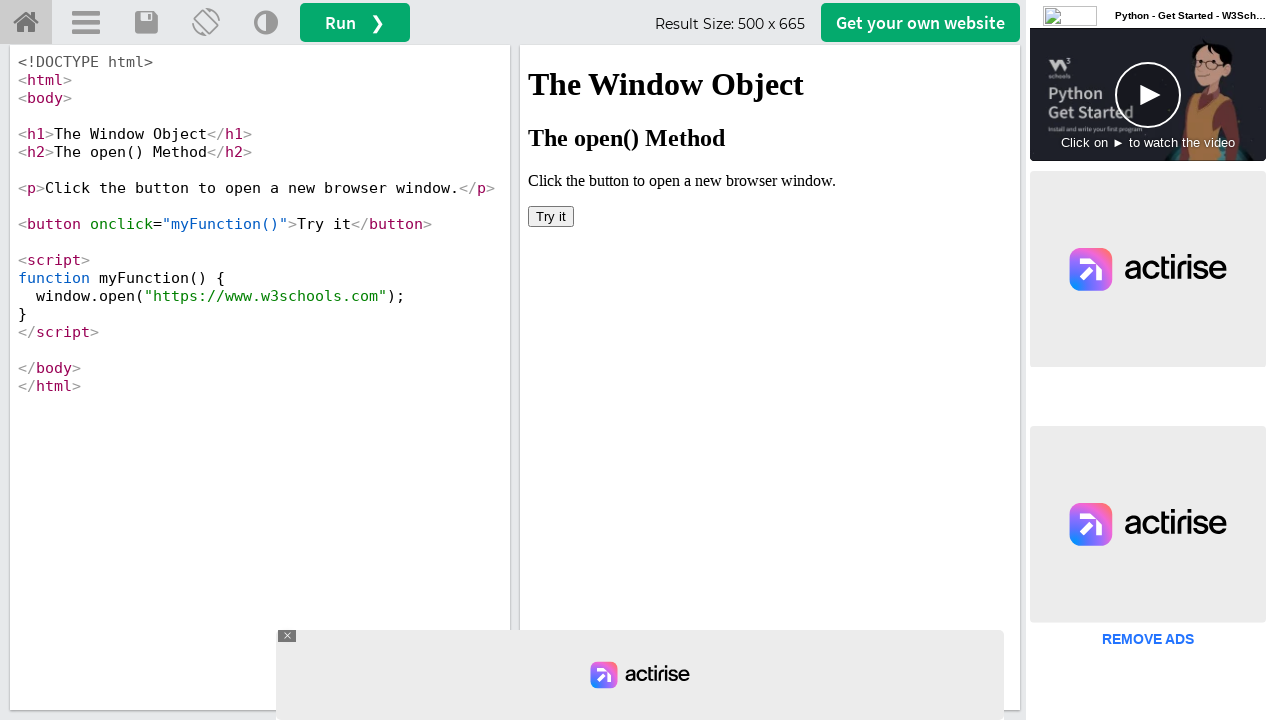

Located iframe with name 'iframeResult'
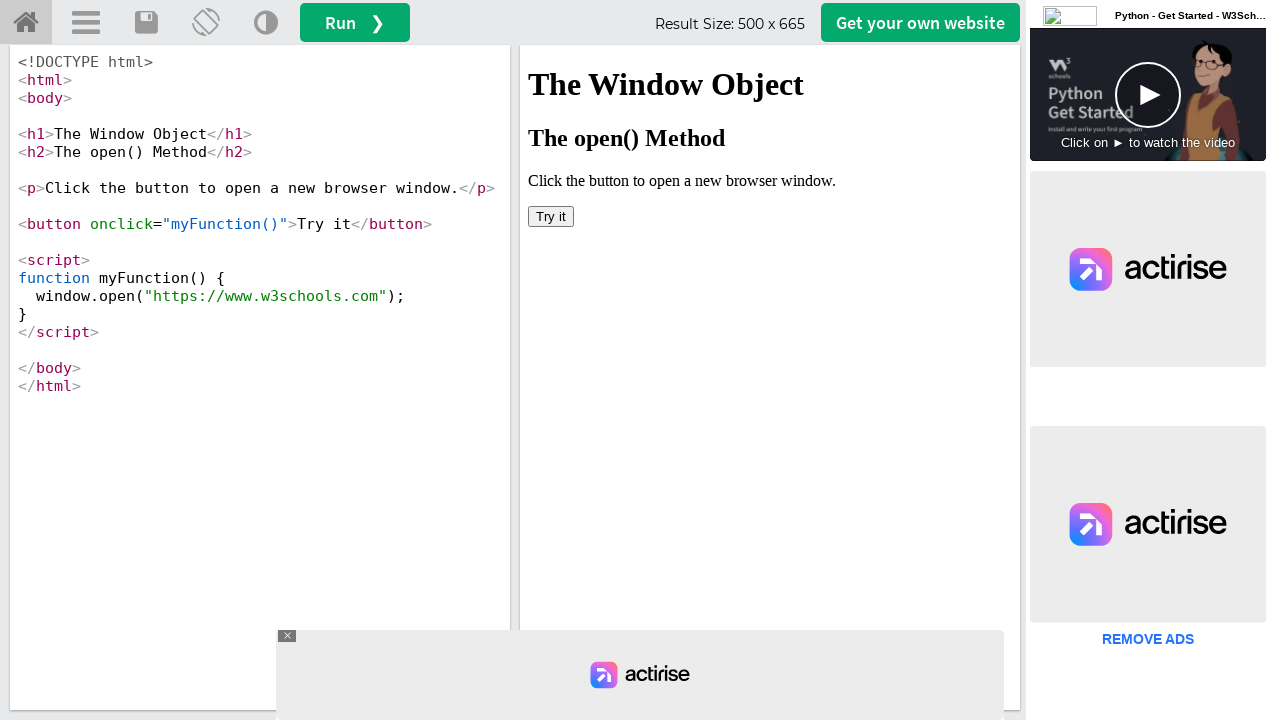

Clicked 'Try it' button inside iframe to open new window at (551, 216) on iframe[name='iframeResult'] >> internal:control=enter-frame >> button:has-text('
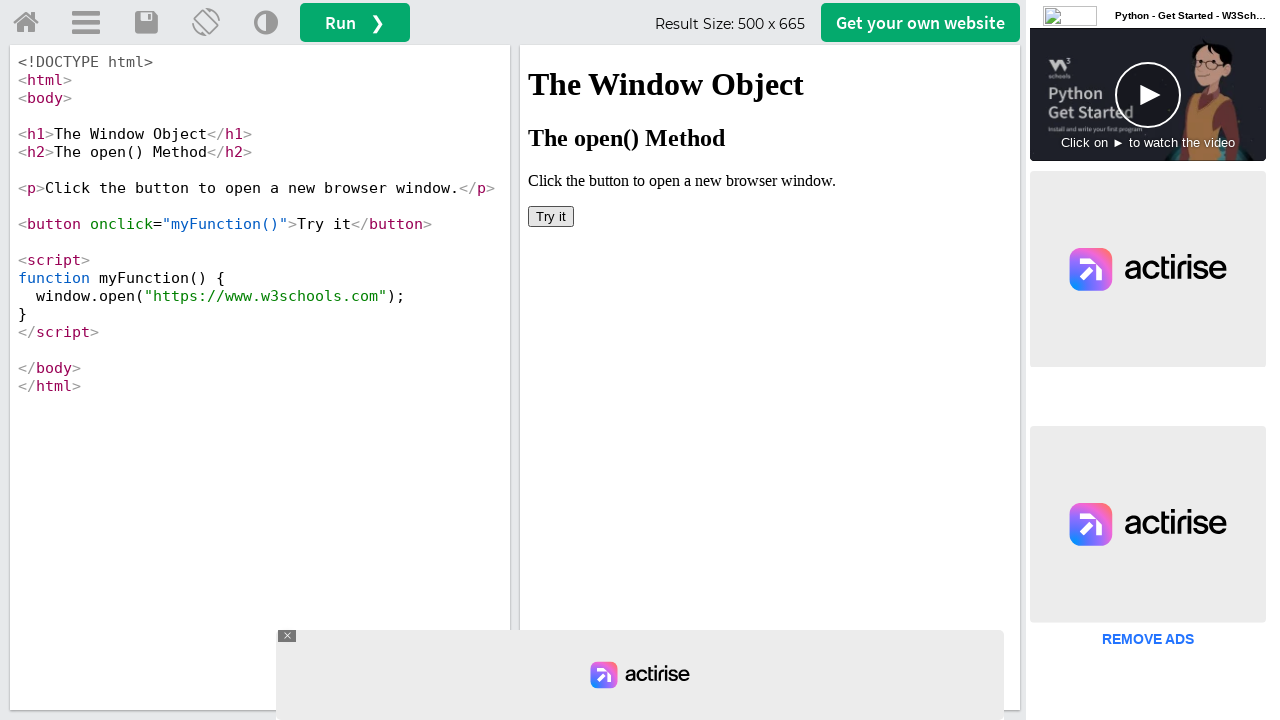

New popup window opened and captured
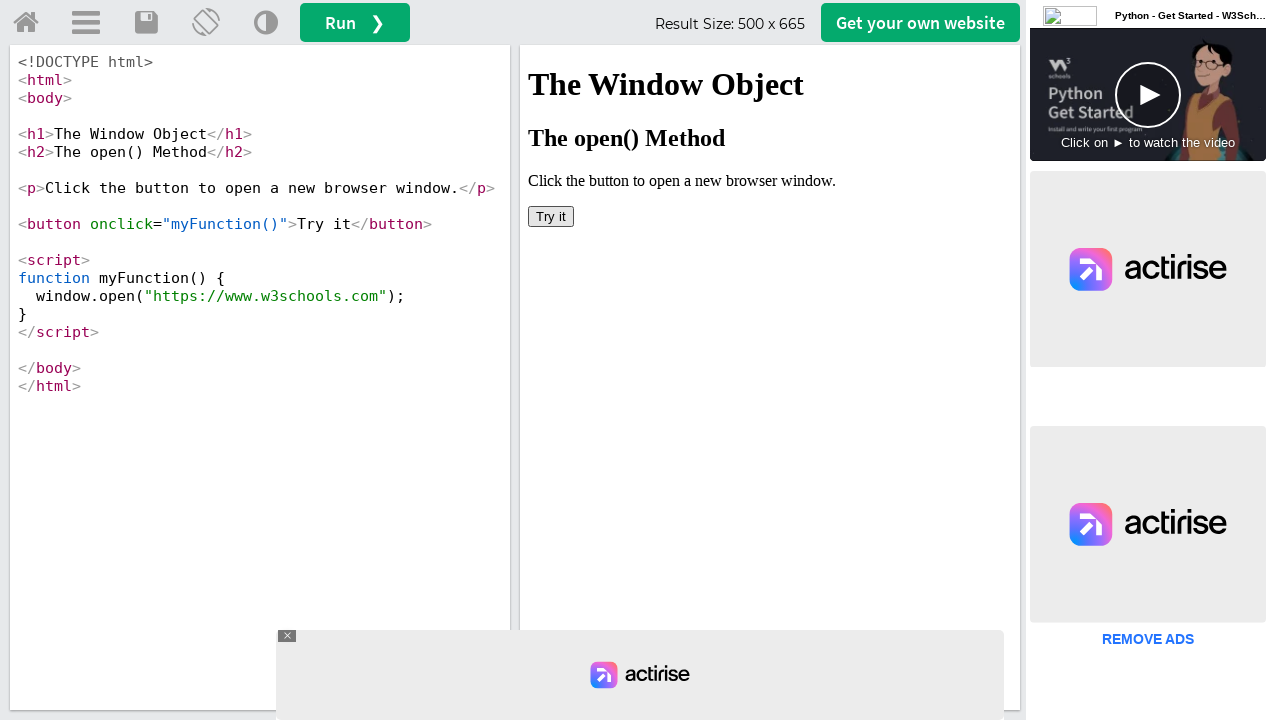

New window finished loading
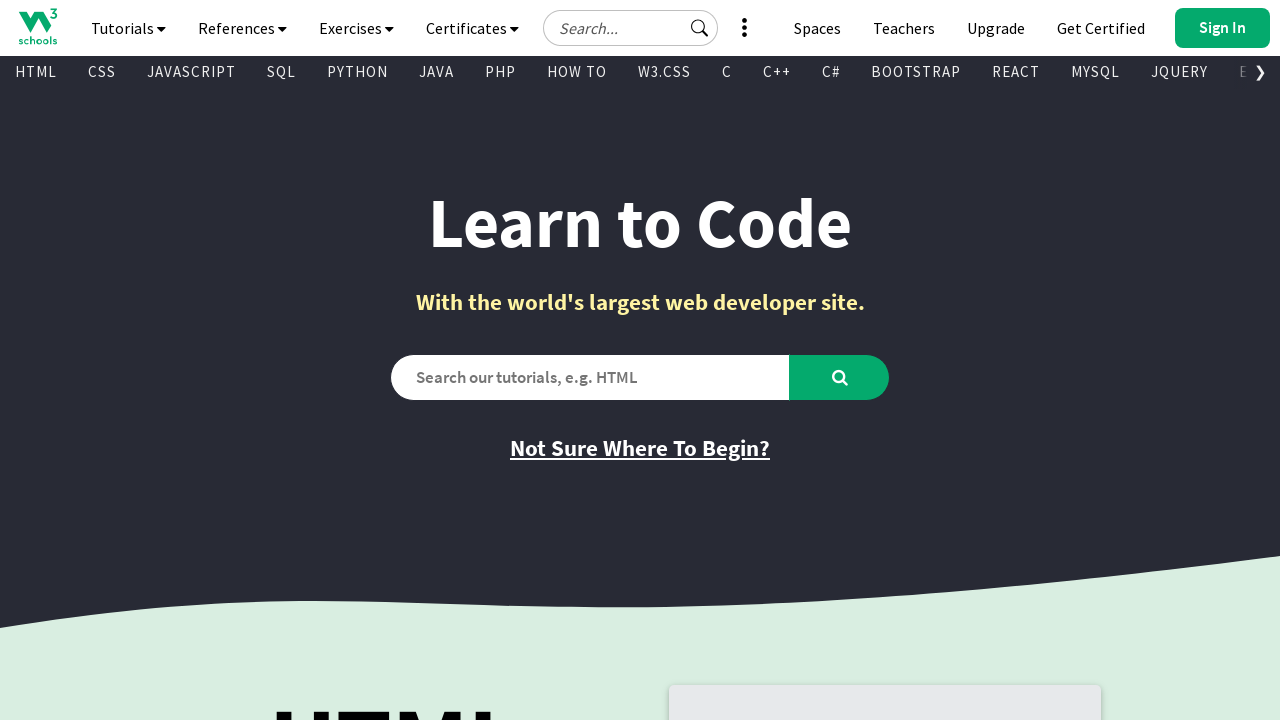

Verified new window URL: https://www.w3schools.com/, Title: <bound method Page.title of <Page url='https://www.w3schools.com/'>>
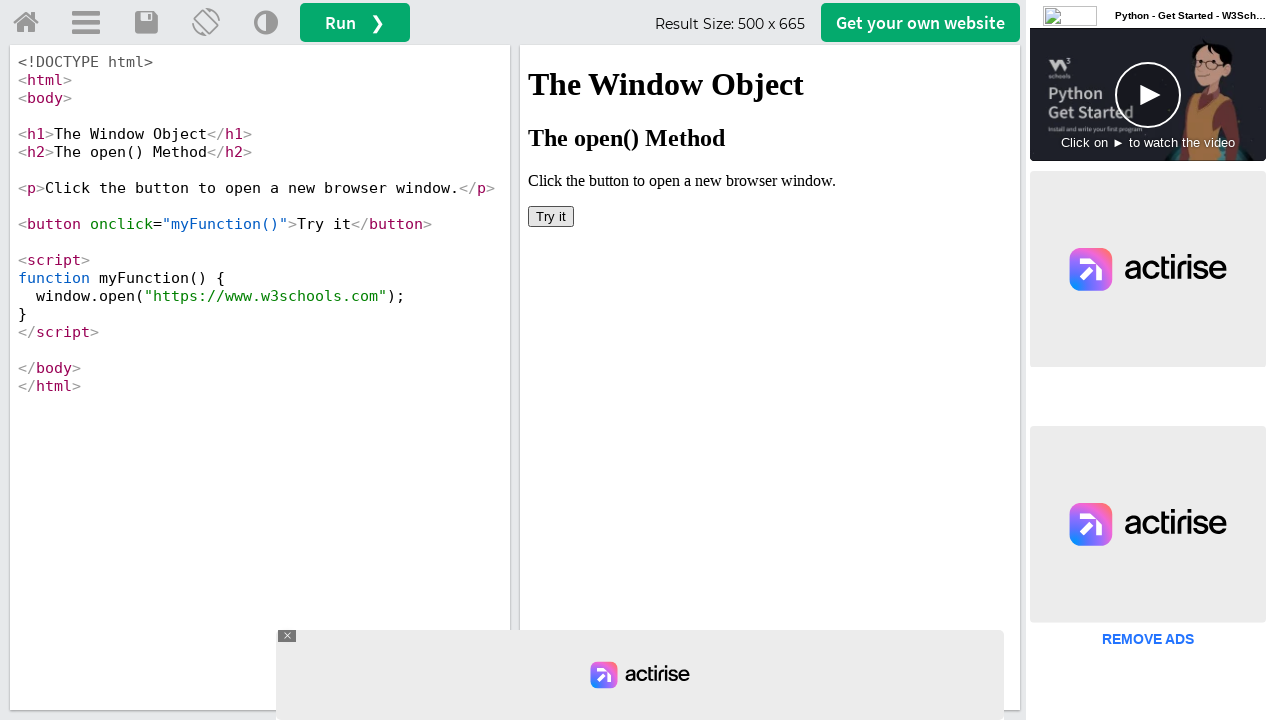

Closed the new popup window
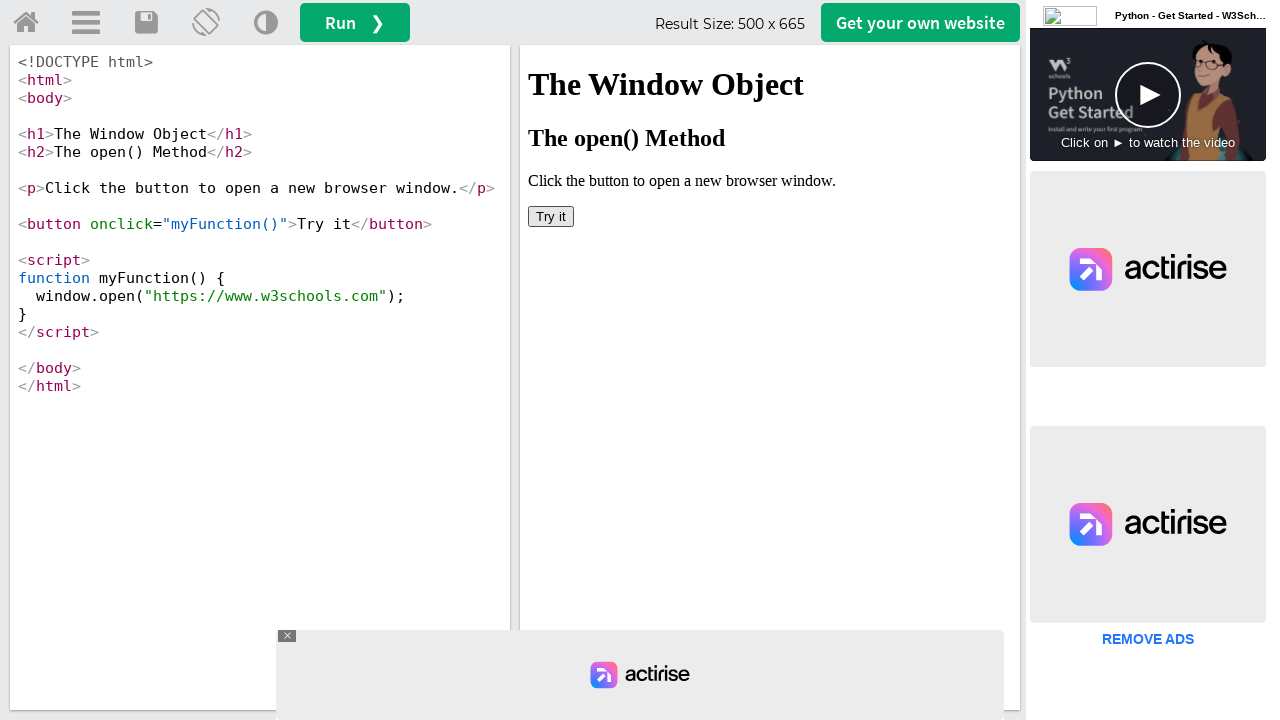

Test completed - original page remains active
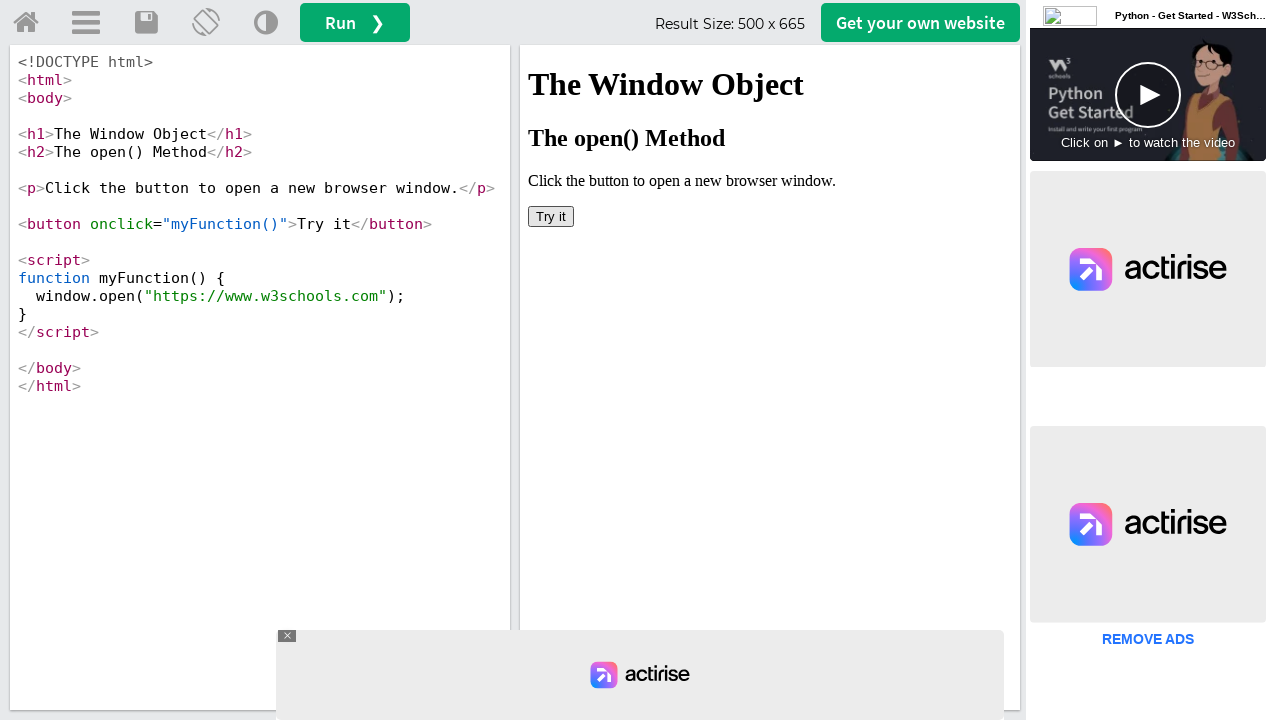

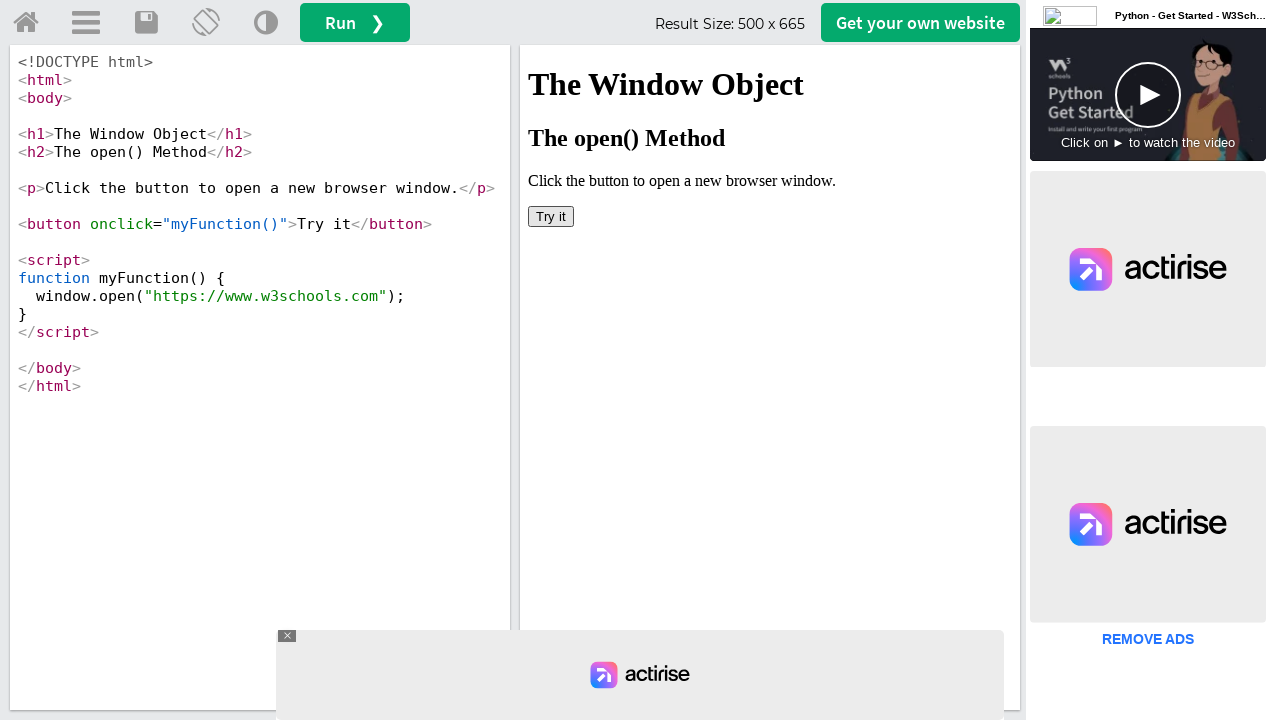